Tests hover functionality by hovering over an avatar figure element and verifying that the caption/additional information becomes visible.

Starting URL: http://the-internet.herokuapp.com/hovers

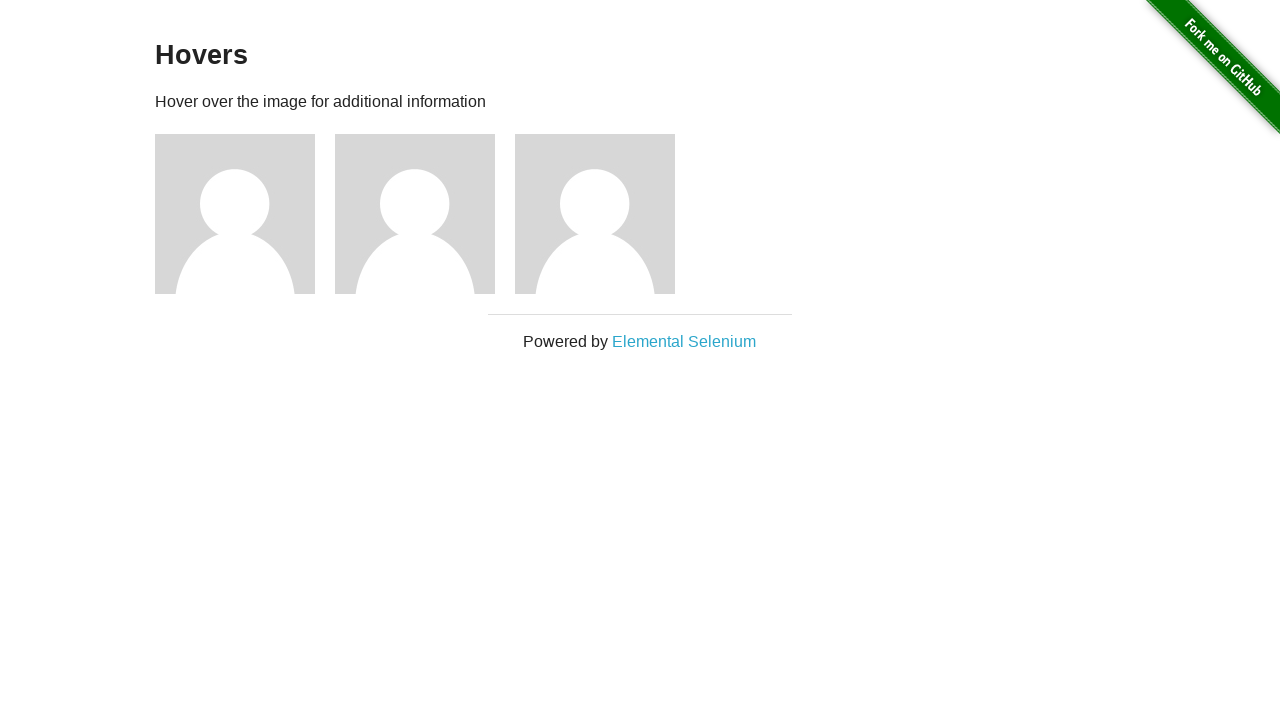

Located the first avatar figure element
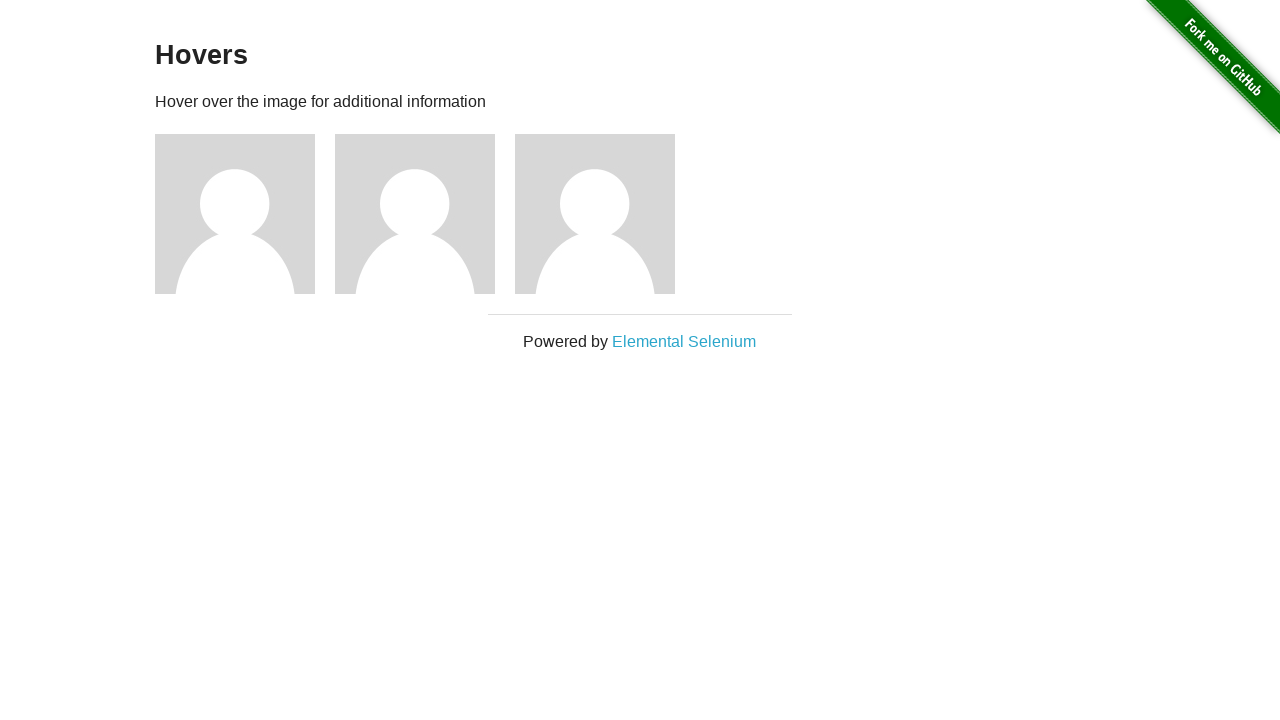

Hovered over the avatar figure element at (245, 214) on .figure >> nth=0
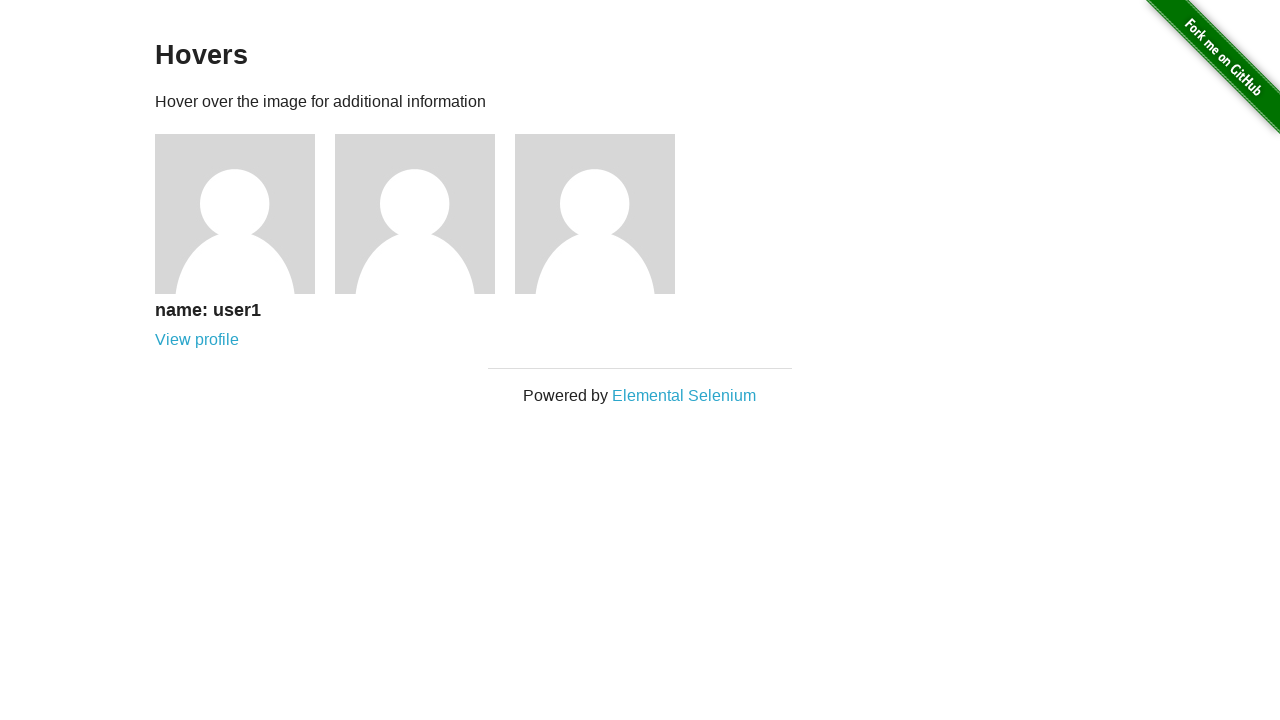

Located the caption element
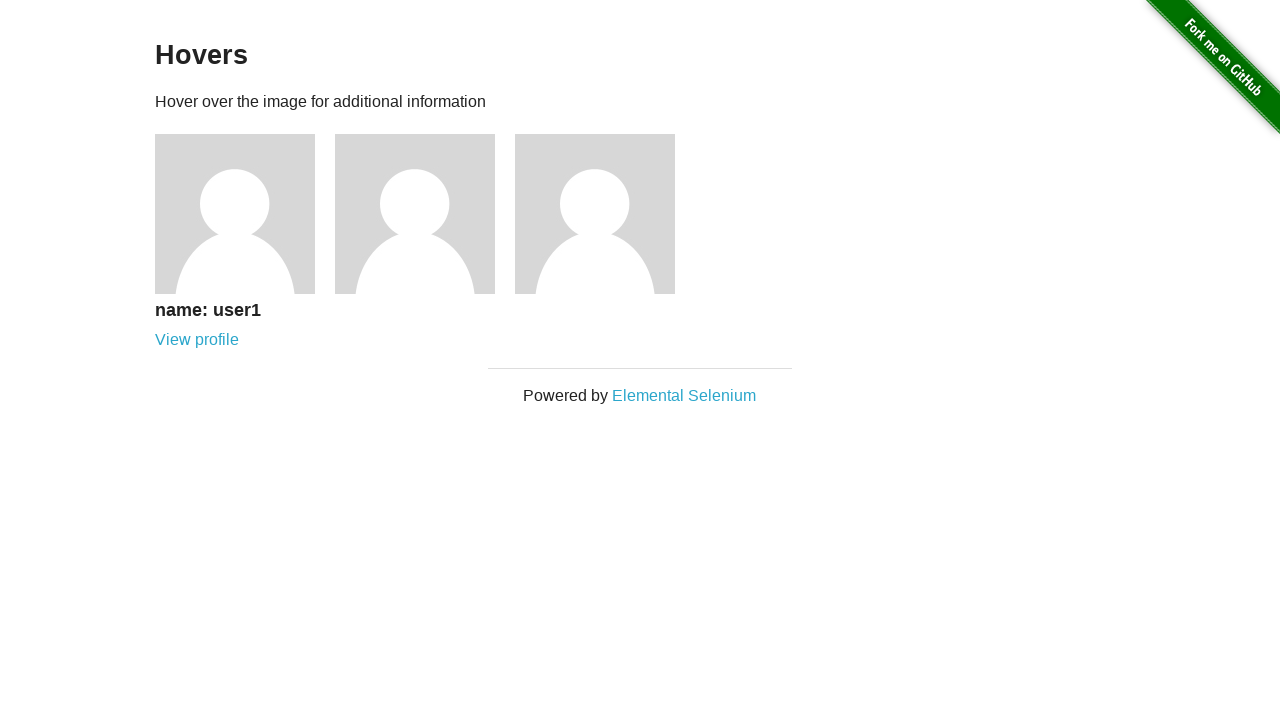

Caption is now visible after hovering
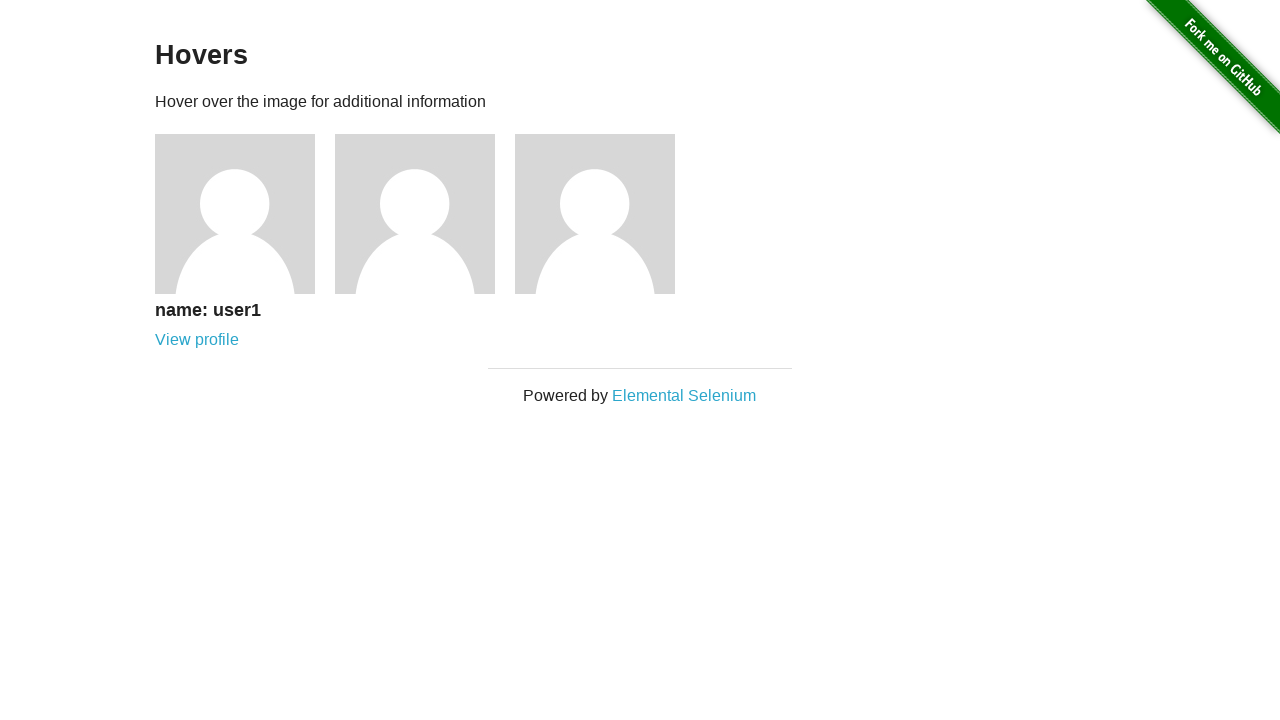

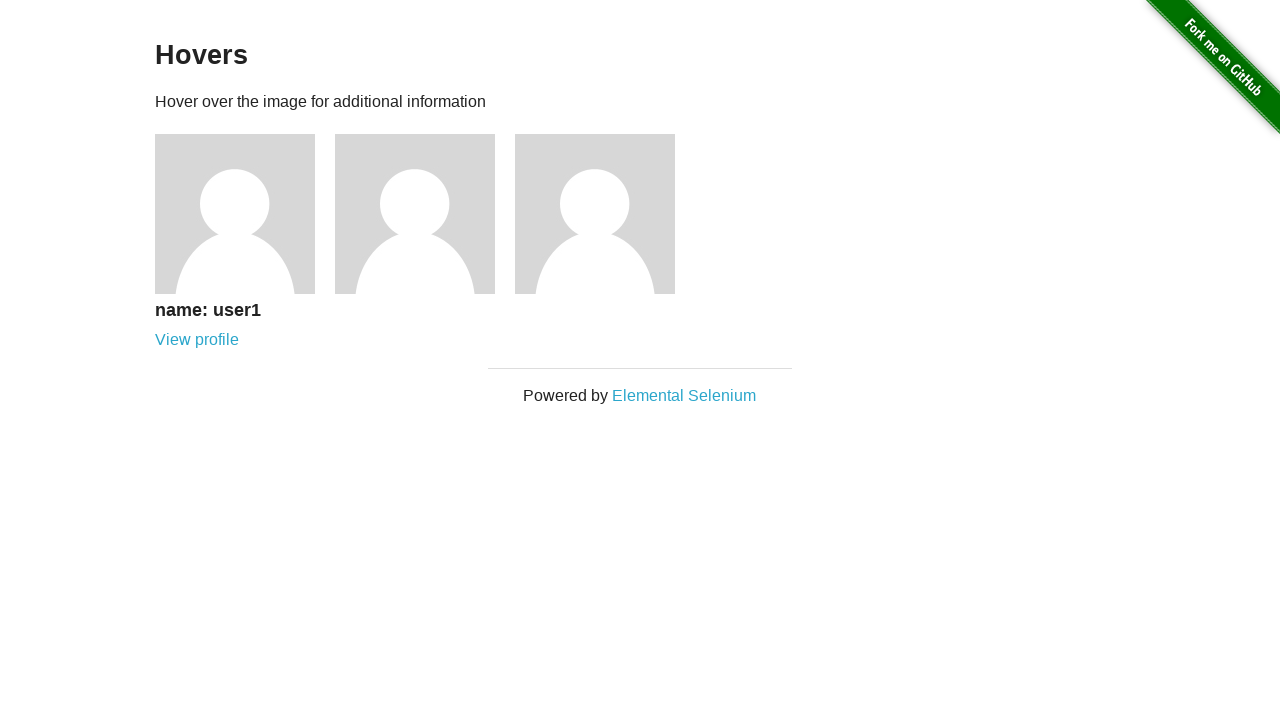